Tests that entered text is trimmed when editing a todo item

Starting URL: https://demo.playwright.dev/todomvc

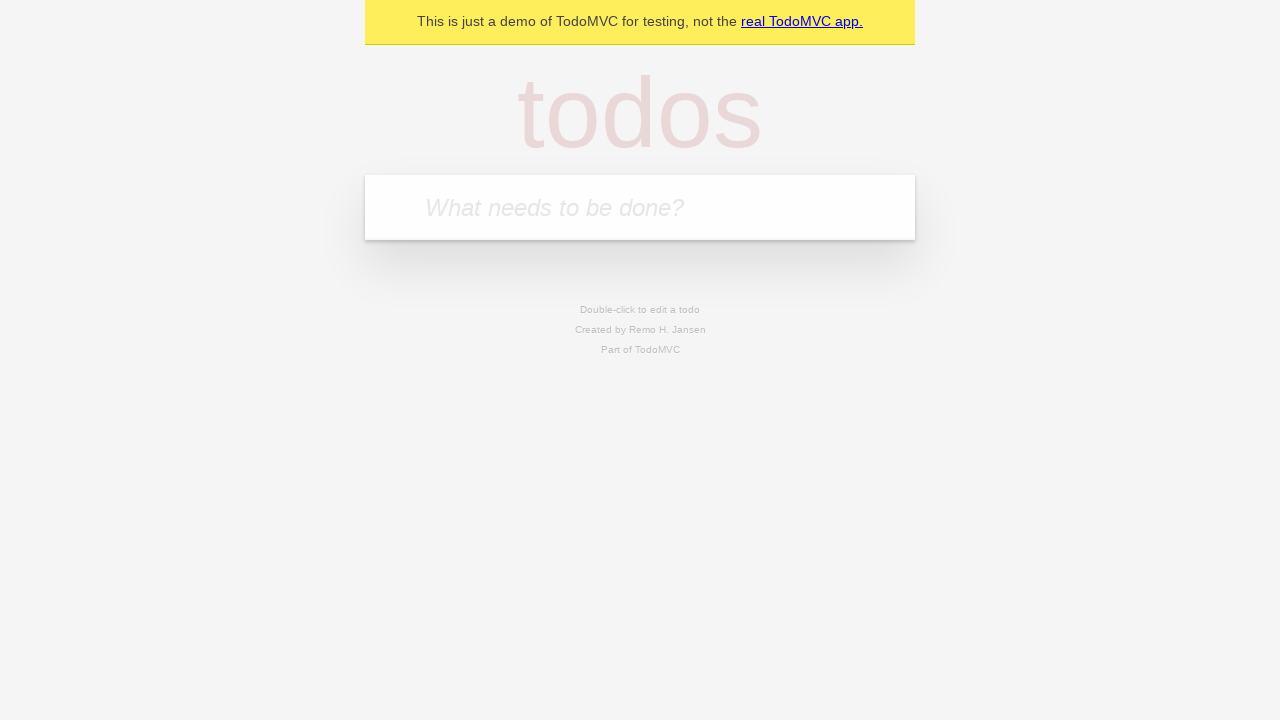

Filled first todo input with 'buy some cheese' on internal:attr=[placeholder="What needs to be done?"i]
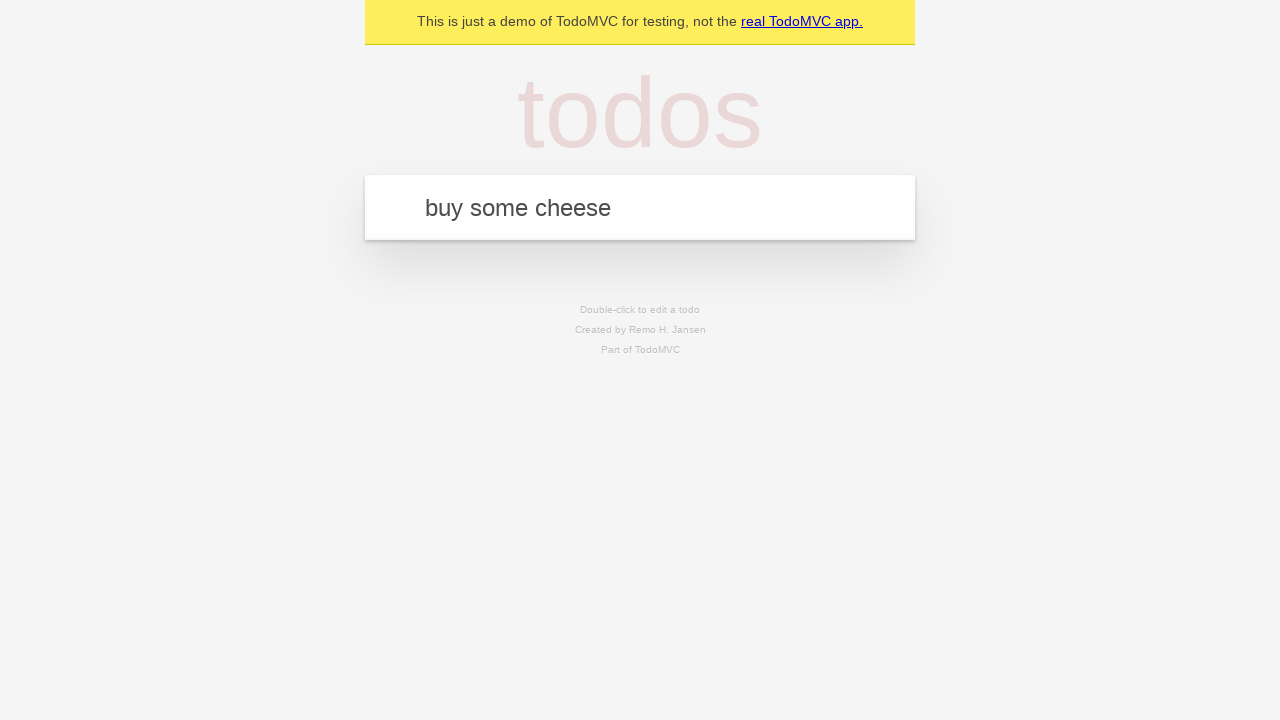

Pressed Enter to create first todo on internal:attr=[placeholder="What needs to be done?"i]
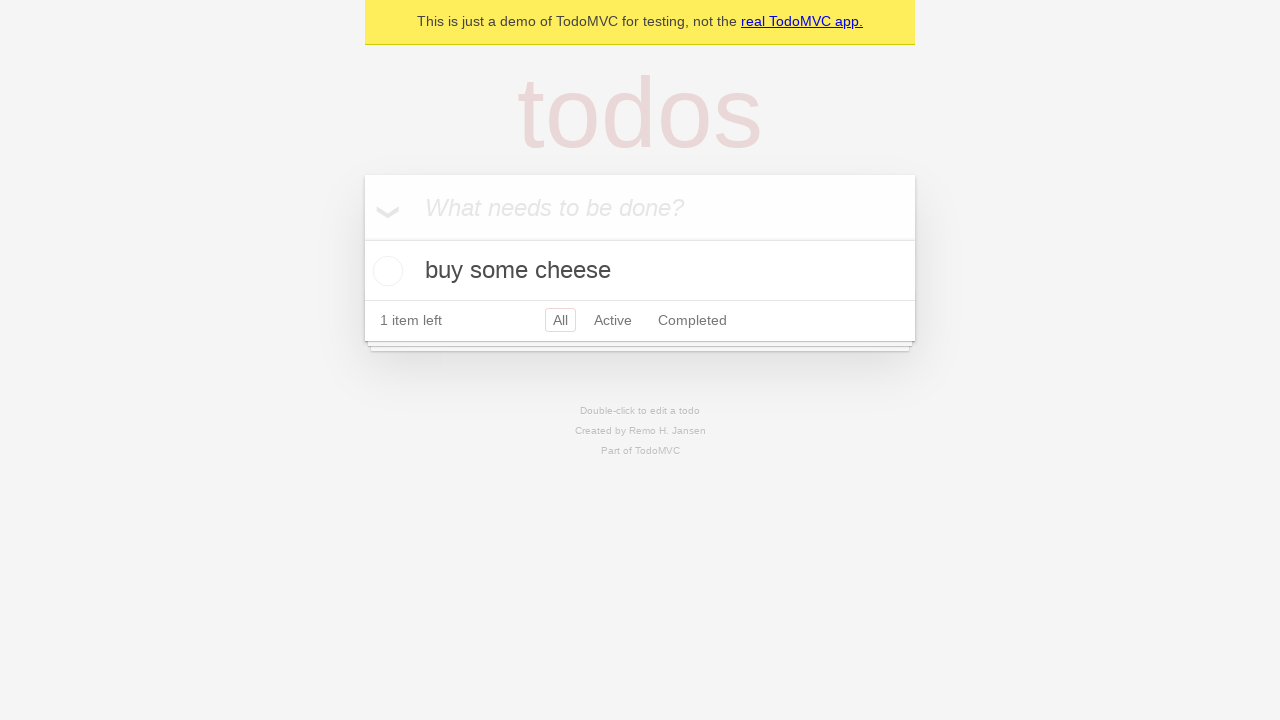

Filled second todo input with 'feed the cat' on internal:attr=[placeholder="What needs to be done?"i]
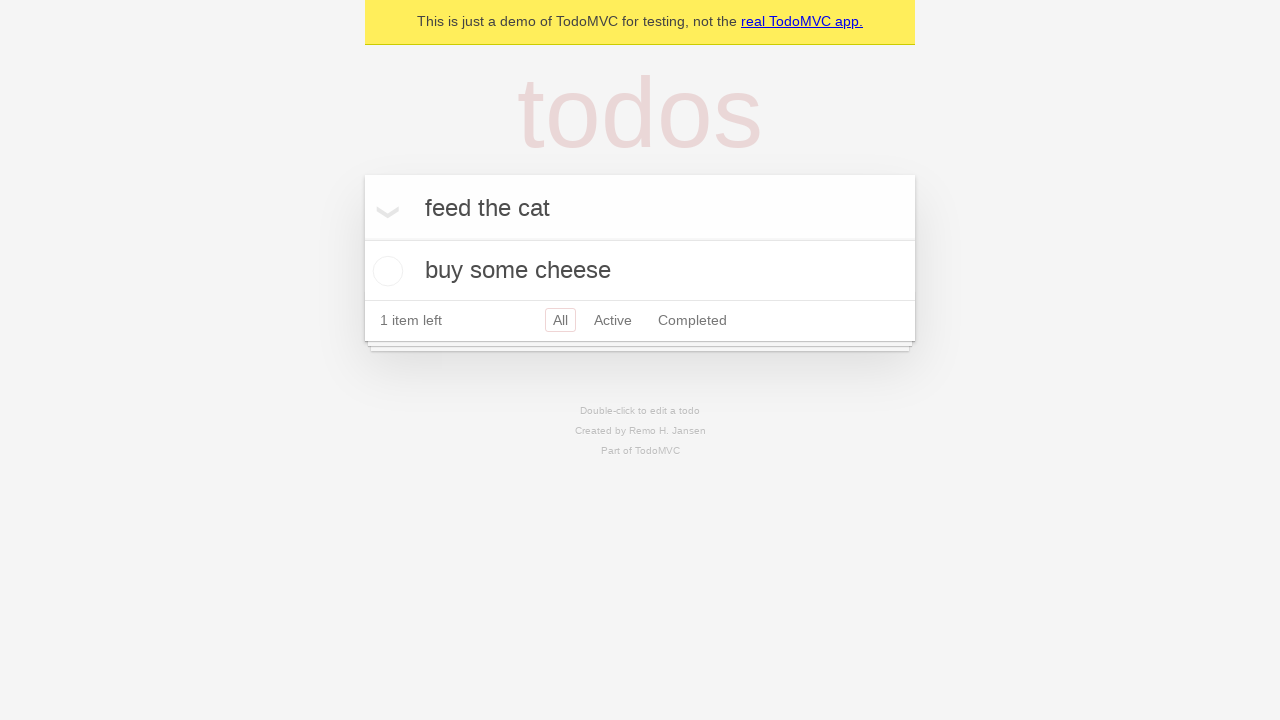

Pressed Enter to create second todo on internal:attr=[placeholder="What needs to be done?"i]
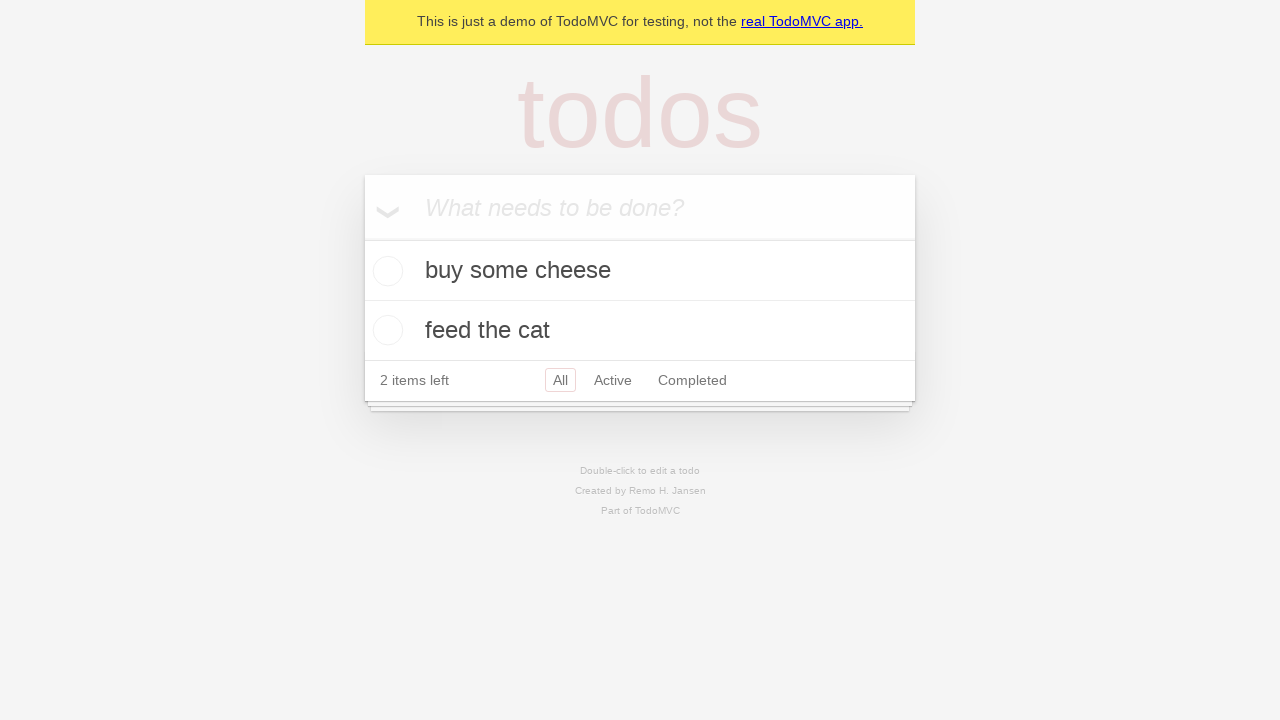

Filled third todo input with 'book a doctors appointment' on internal:attr=[placeholder="What needs to be done?"i]
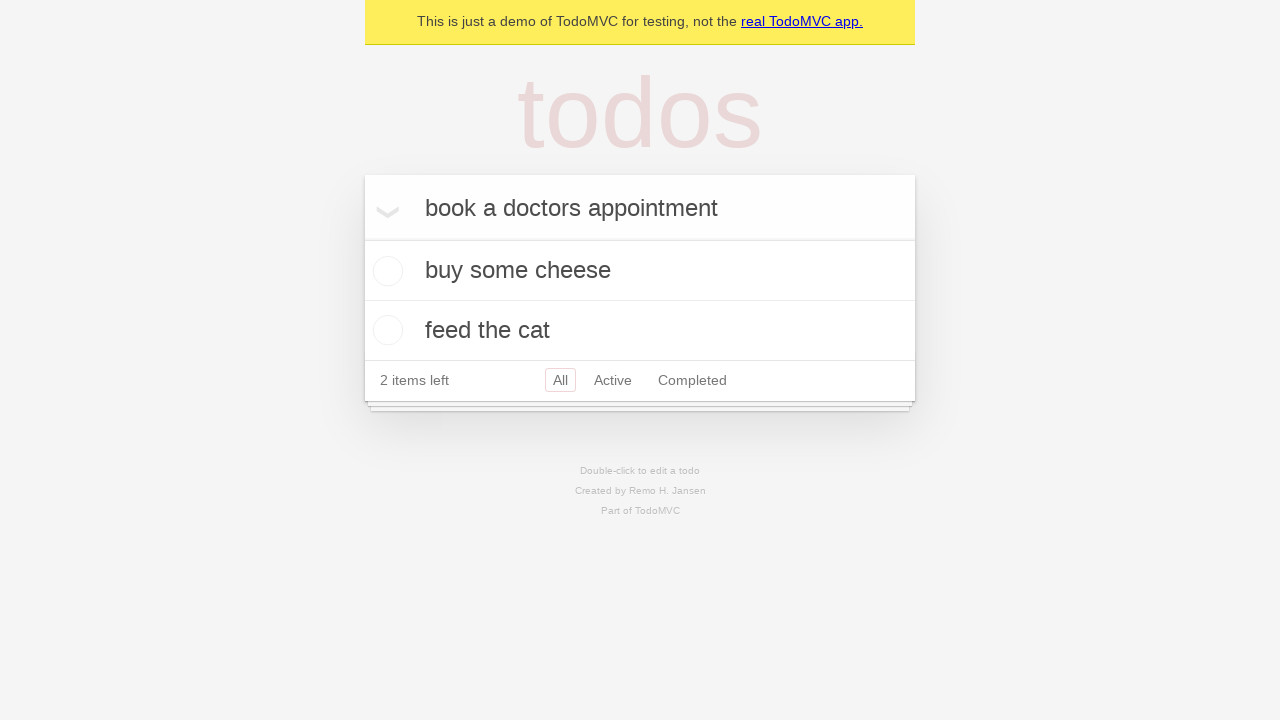

Pressed Enter to create third todo on internal:attr=[placeholder="What needs to be done?"i]
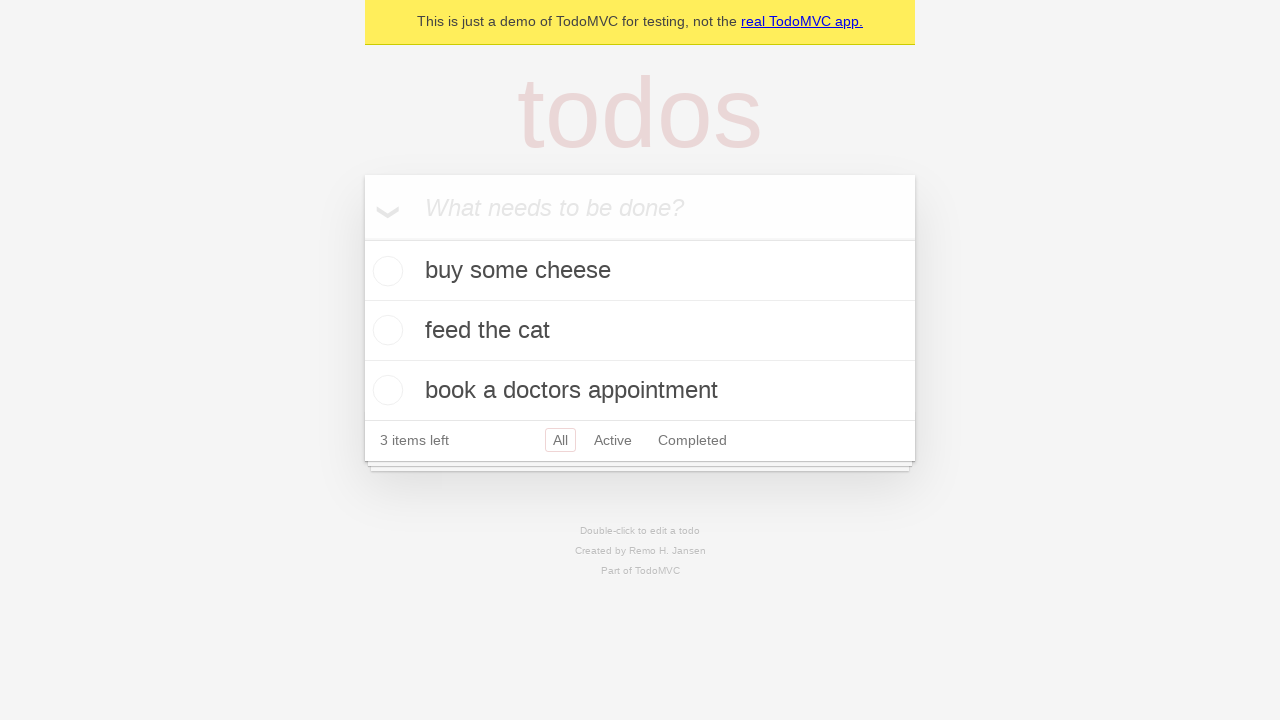

Double-clicked second todo item to enter edit mode at (640, 331) on internal:testid=[data-testid="todo-item"s] >> nth=1
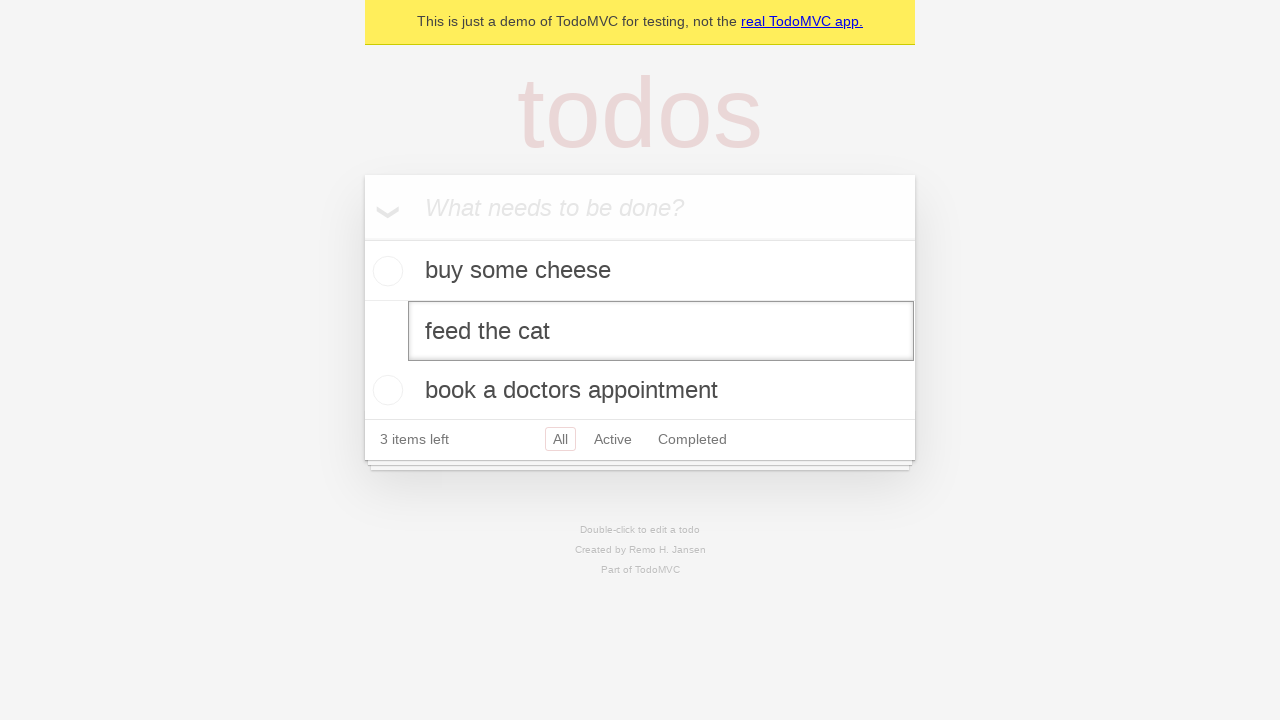

Filled edit field with text containing leading and trailing whitespace on internal:testid=[data-testid="todo-item"s] >> nth=1 >> internal:role=textbox[nam
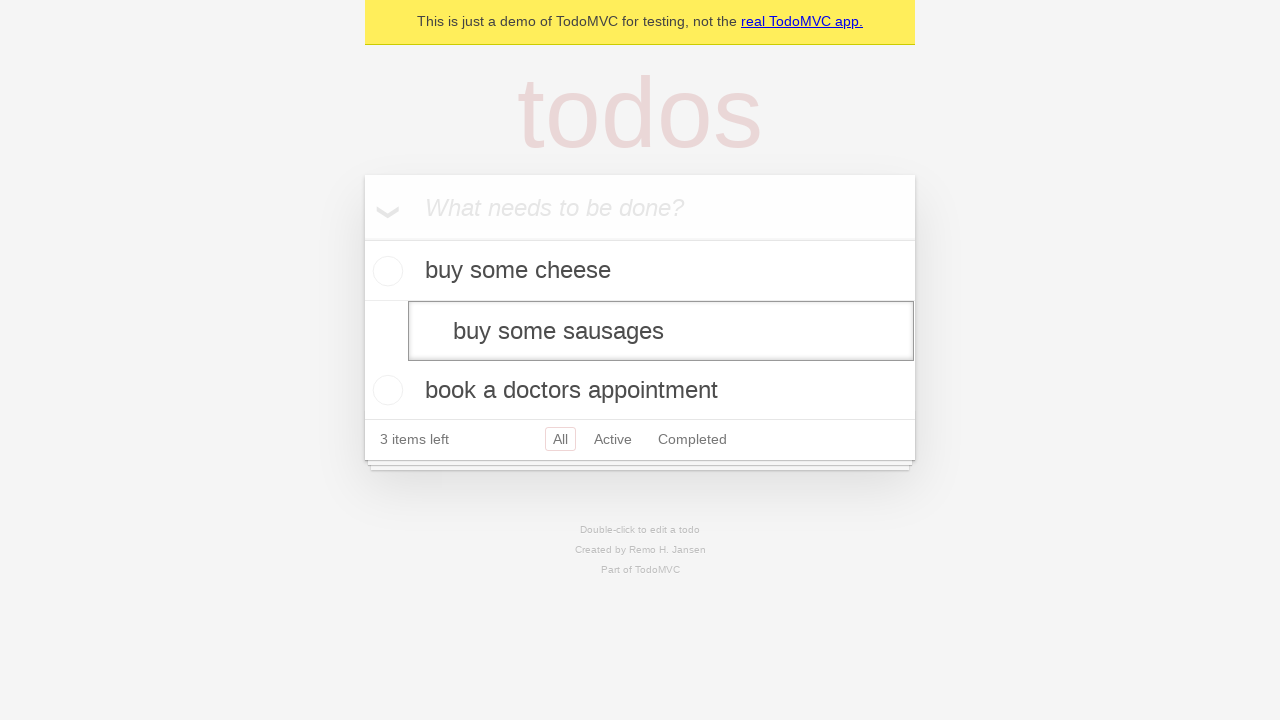

Pressed Enter to save edited todo, text should be trimmed on internal:testid=[data-testid="todo-item"s] >> nth=1 >> internal:role=textbox[nam
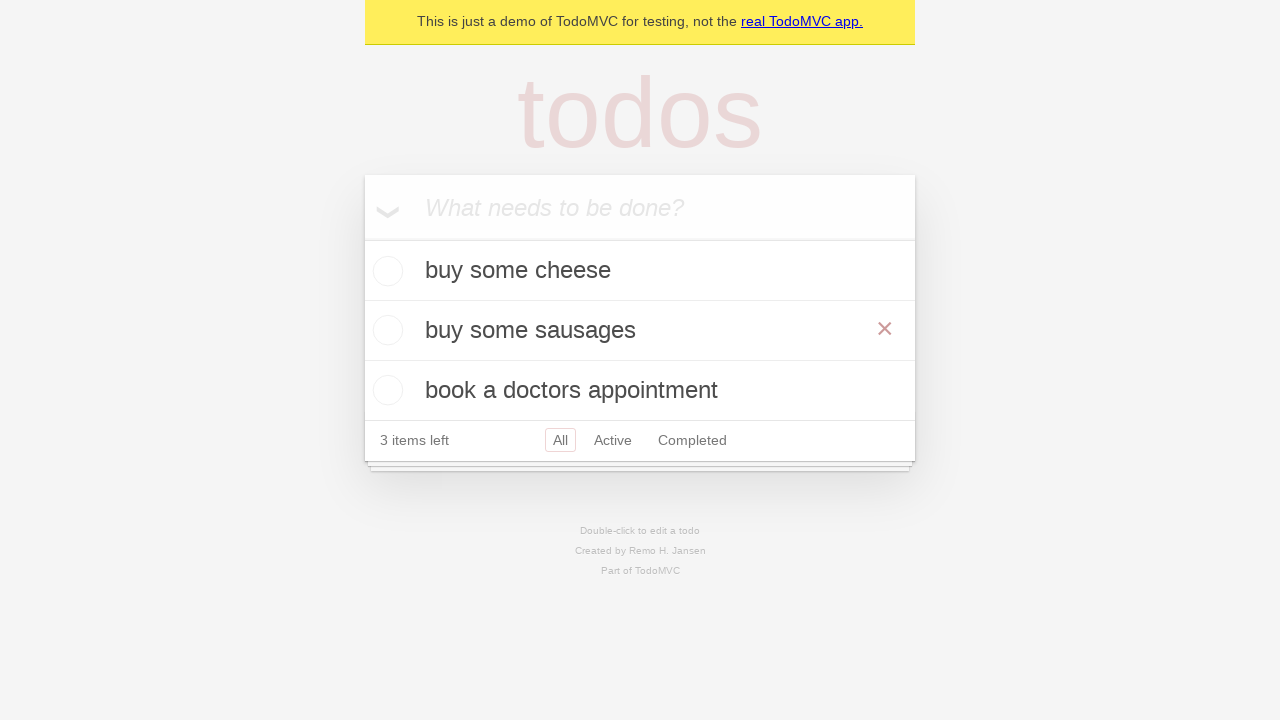

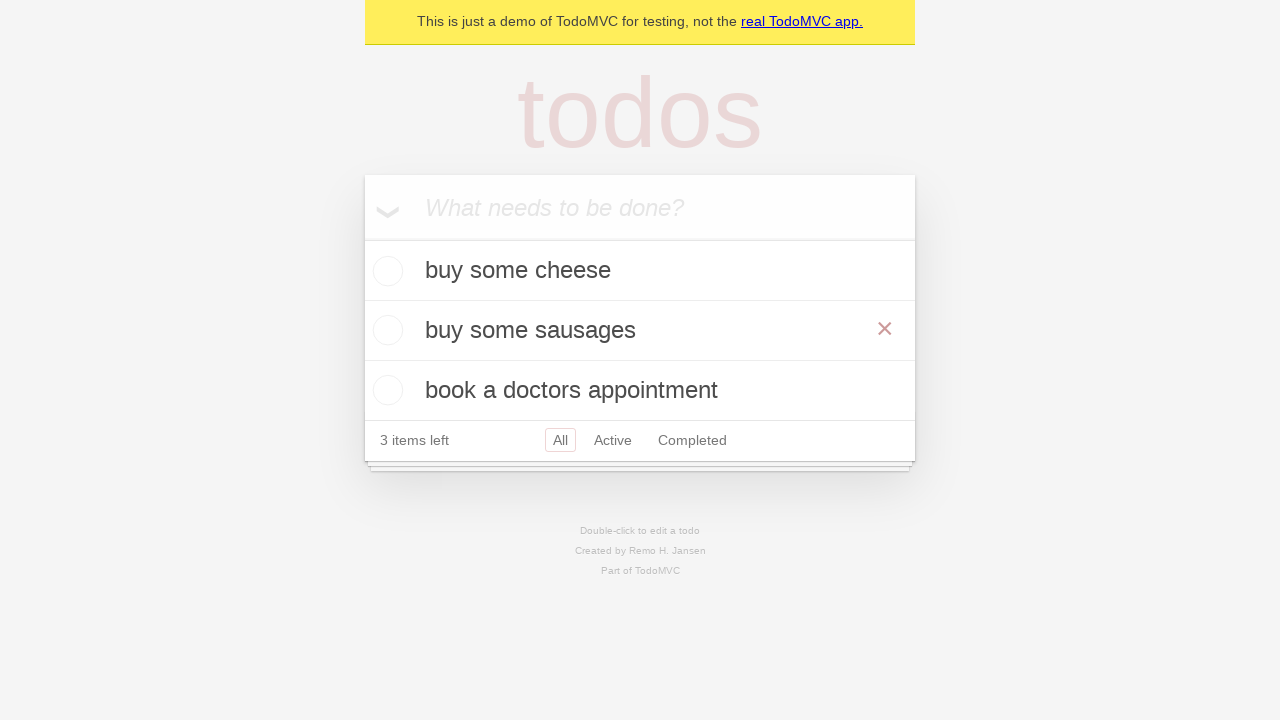